Tests the Python.org search functionality by entering "pycon" as a search query and verifying that results are returned

Starting URL: http://www.python.org

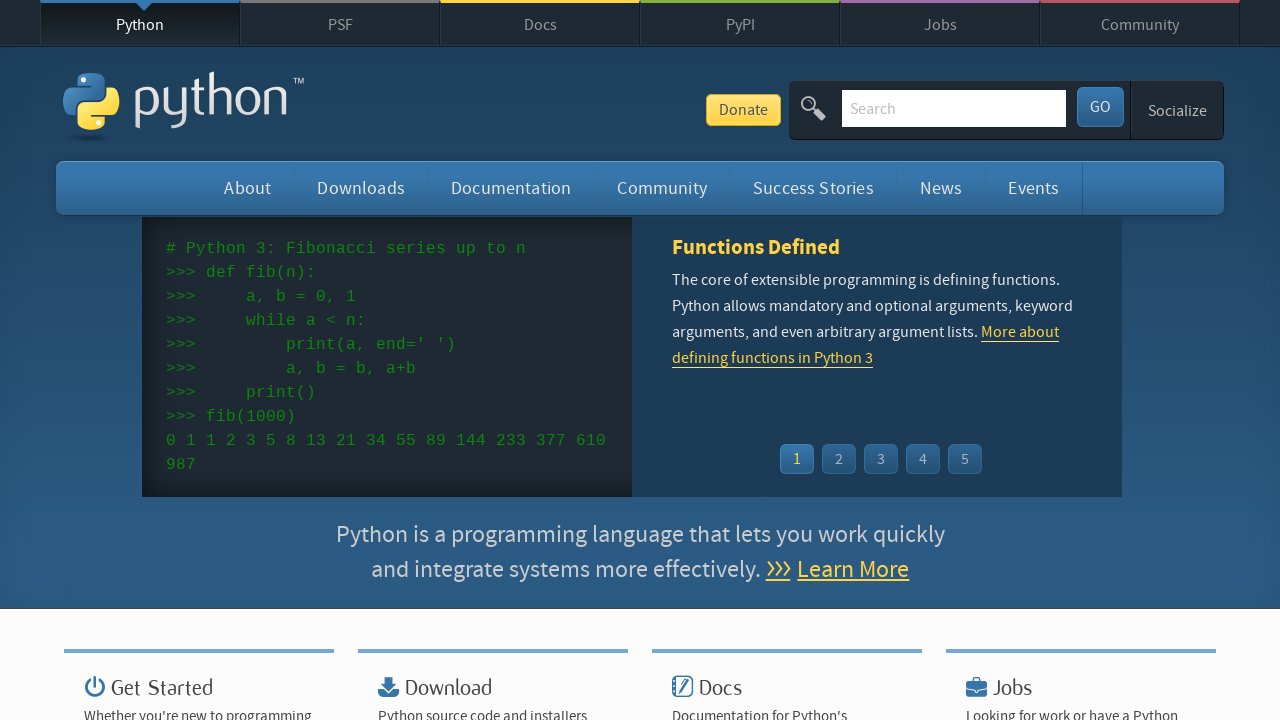

Filled search box with 'pycon' query on input[name='q']
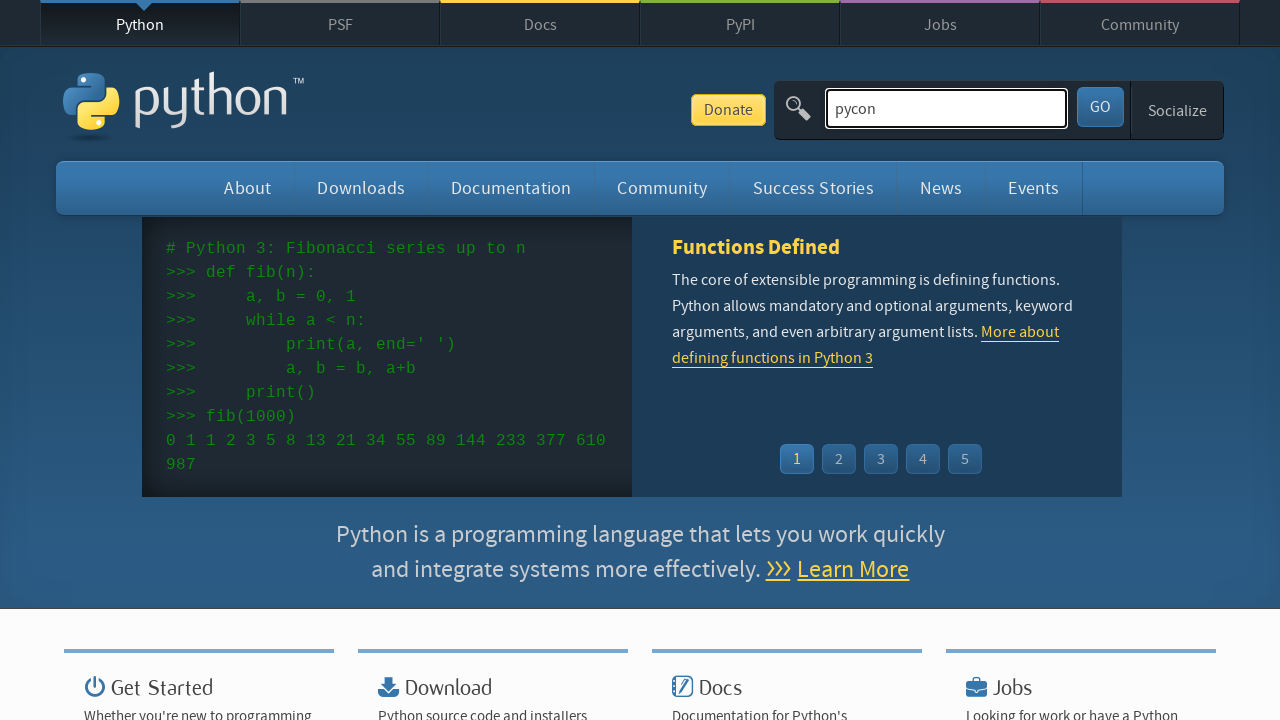

Pressed Enter to submit search query on input[name='q']
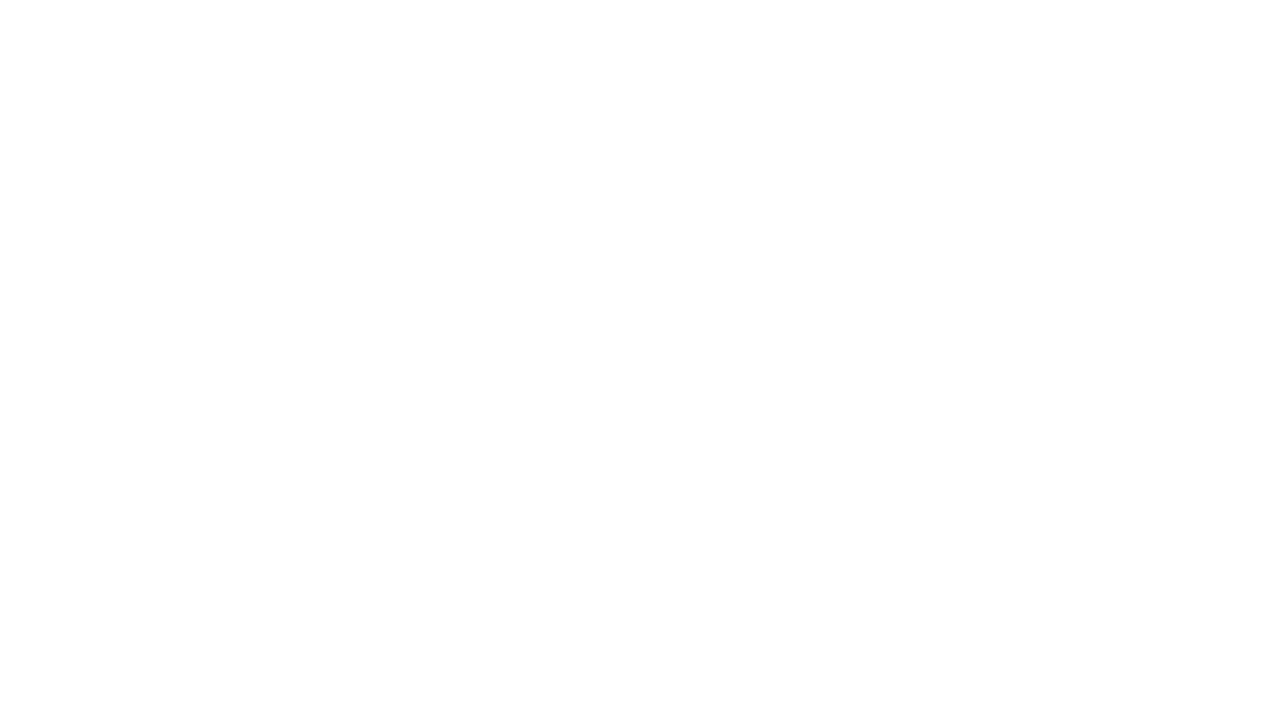

Search results loaded successfully (networkidle)
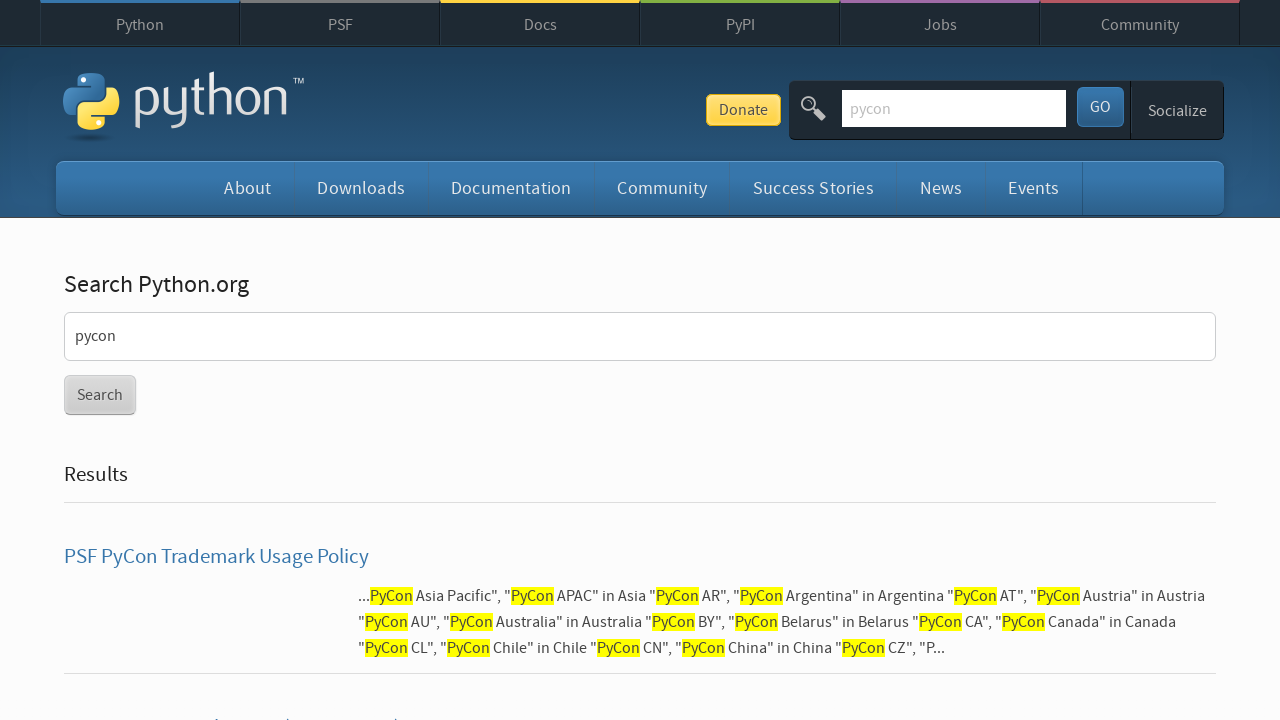

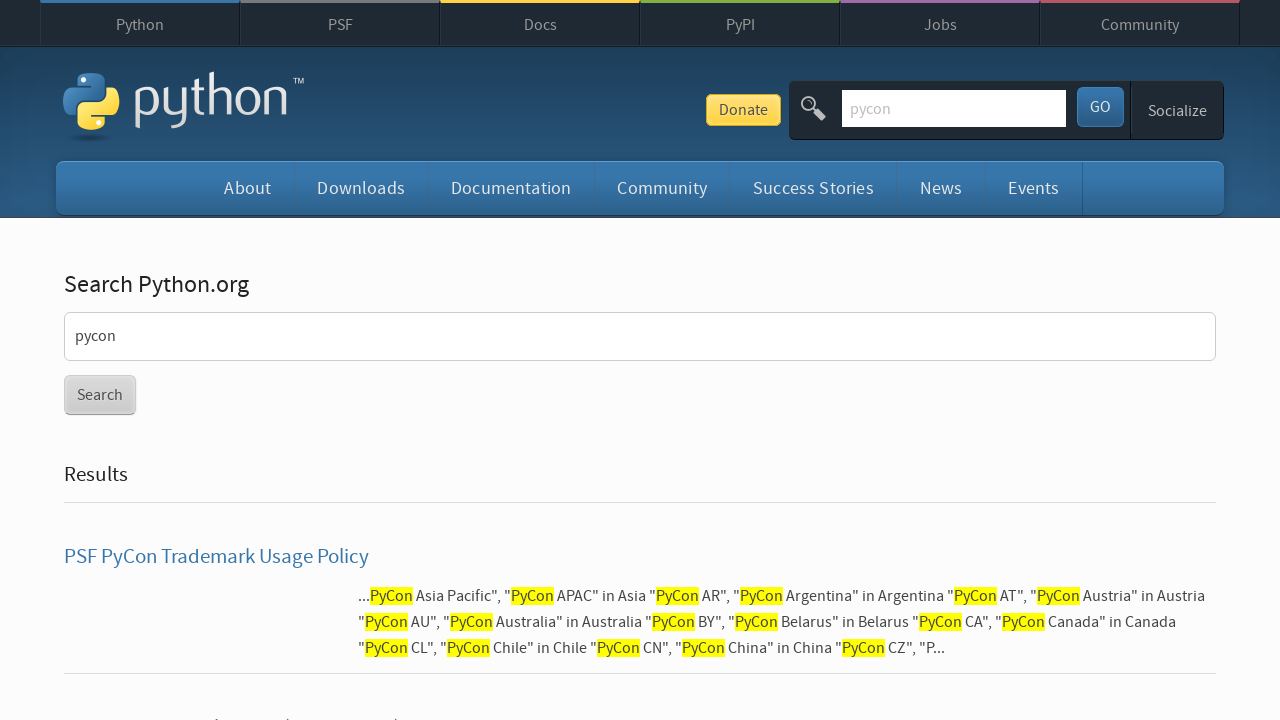